Tests dropdown selection functionality by selecting options using different methods (index, visible text, and value)

Starting URL: https://rahulshettyacademy.com/dropdownsPractise/

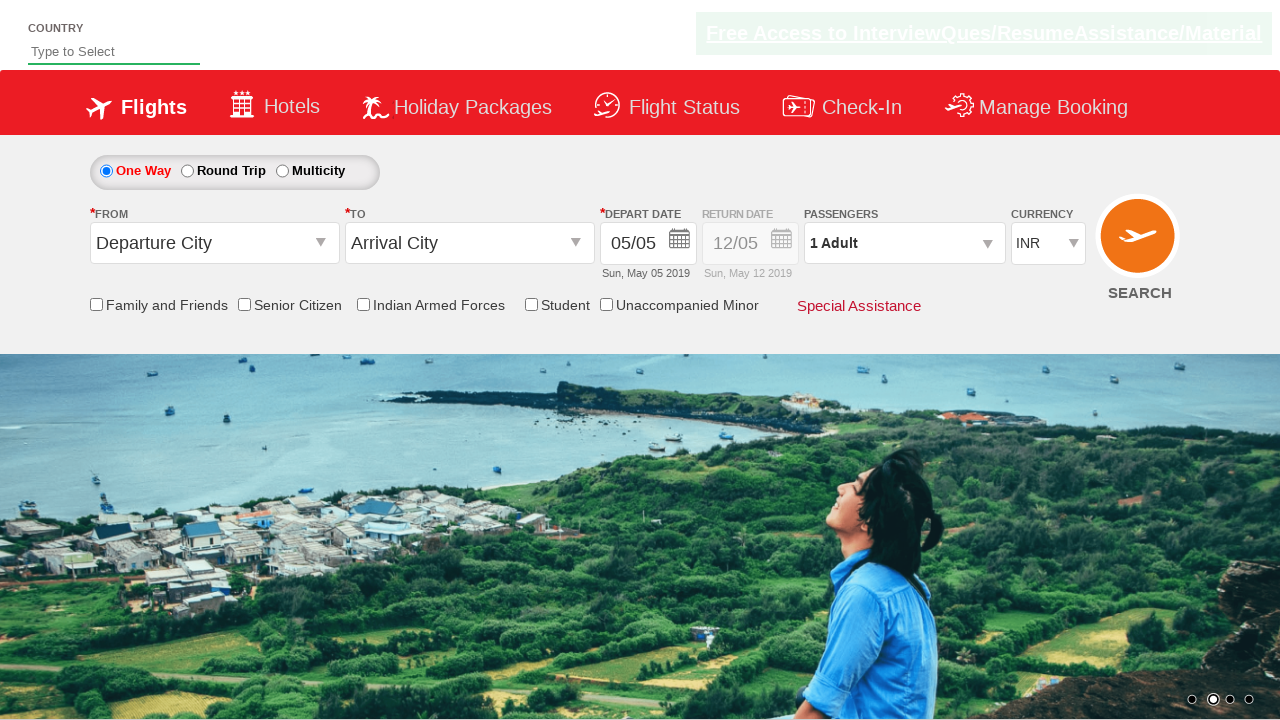

Located currency dropdown element
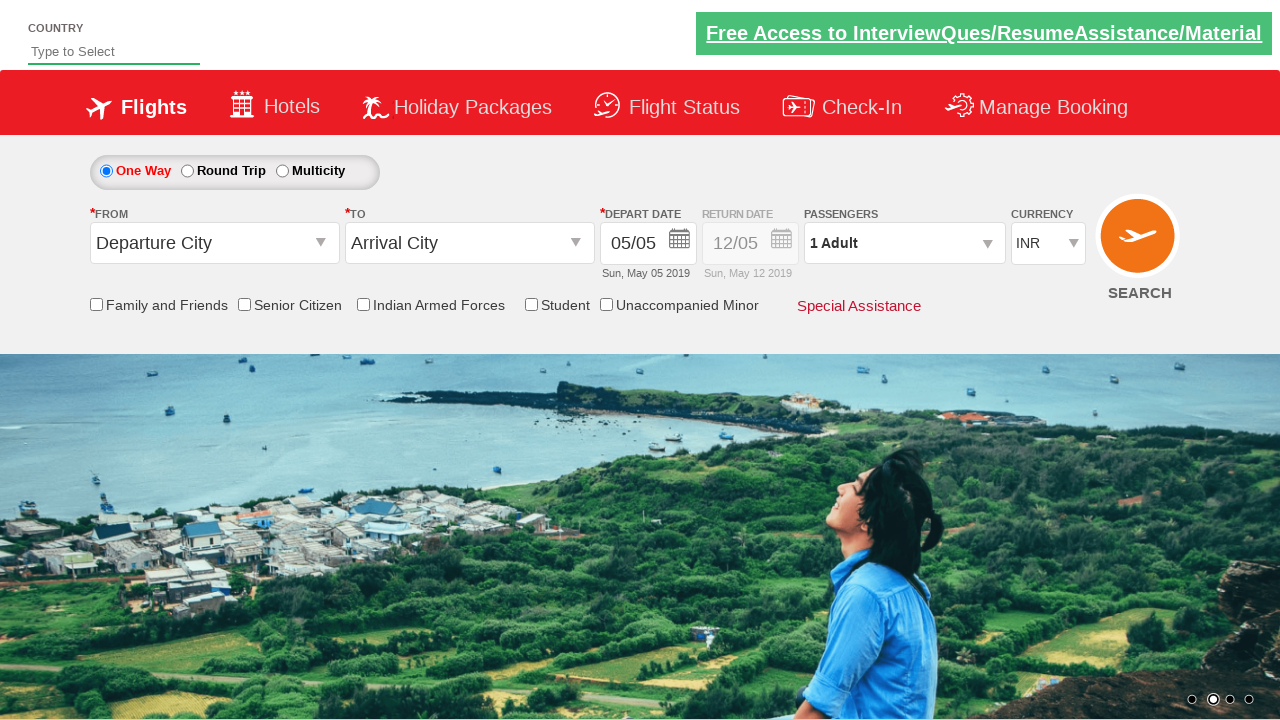

Selected USD currency by index 3 on #ctl00_mainContent_DropDownListCurrency
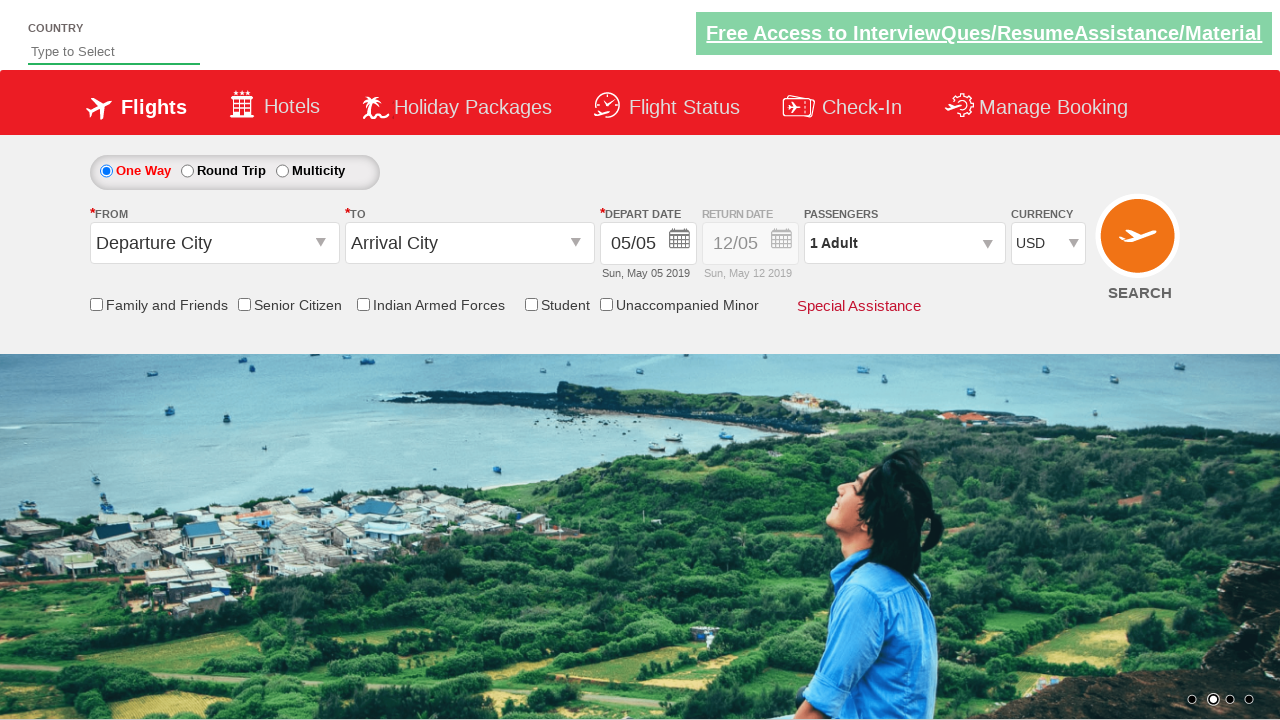

Selected AED currency by visible text on #ctl00_mainContent_DropDownListCurrency
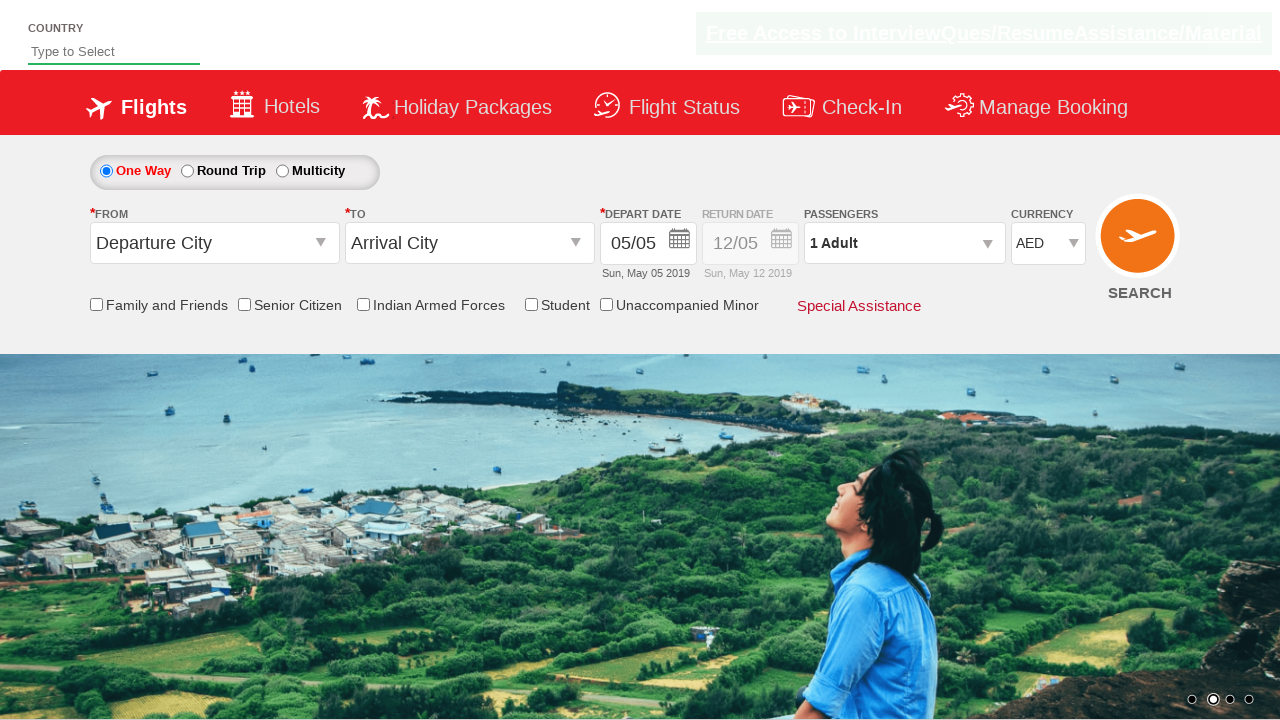

Selected INR currency by value on #ctl00_mainContent_DropDownListCurrency
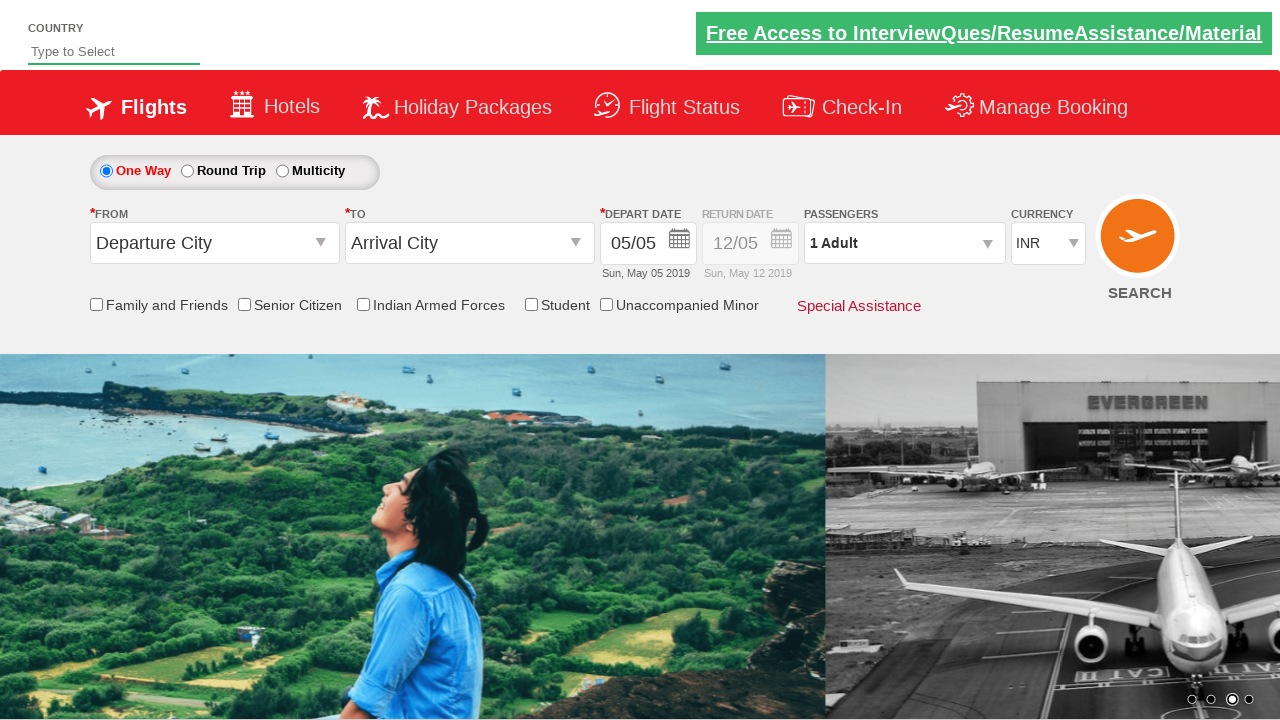

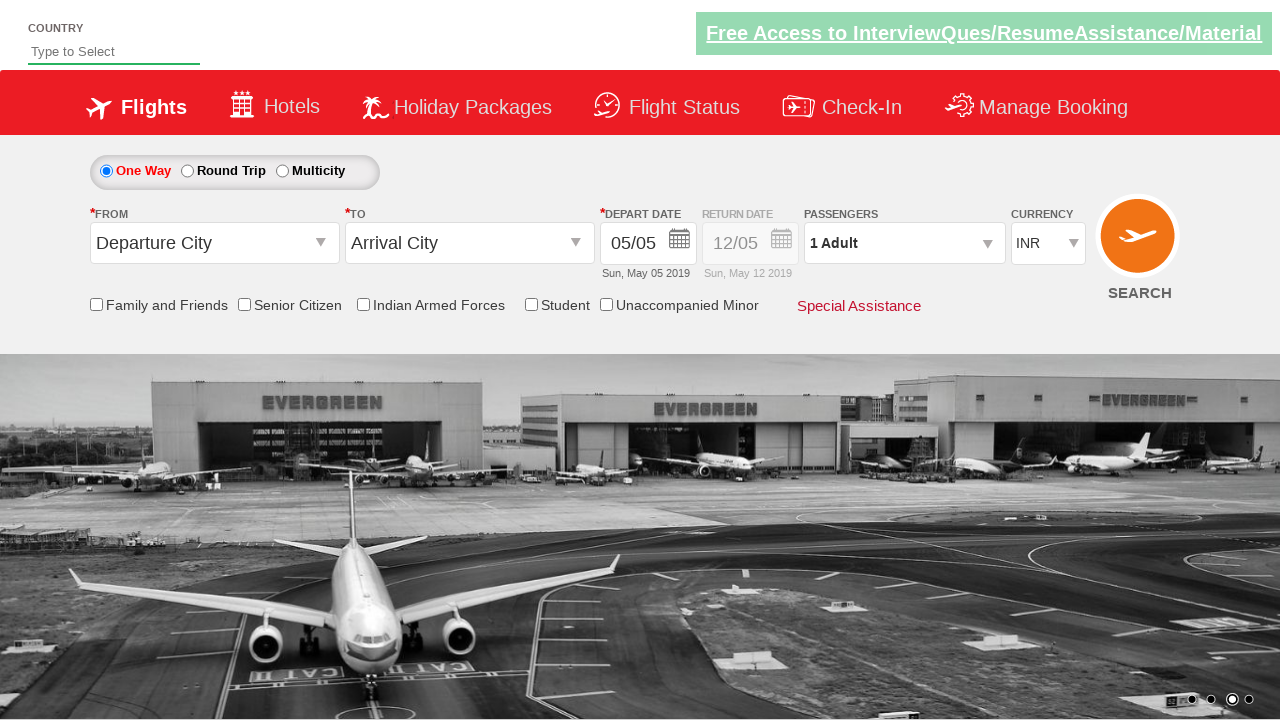